Tests that pressing Escape cancels edits and restores original text

Starting URL: https://demo.playwright.dev/todomvc

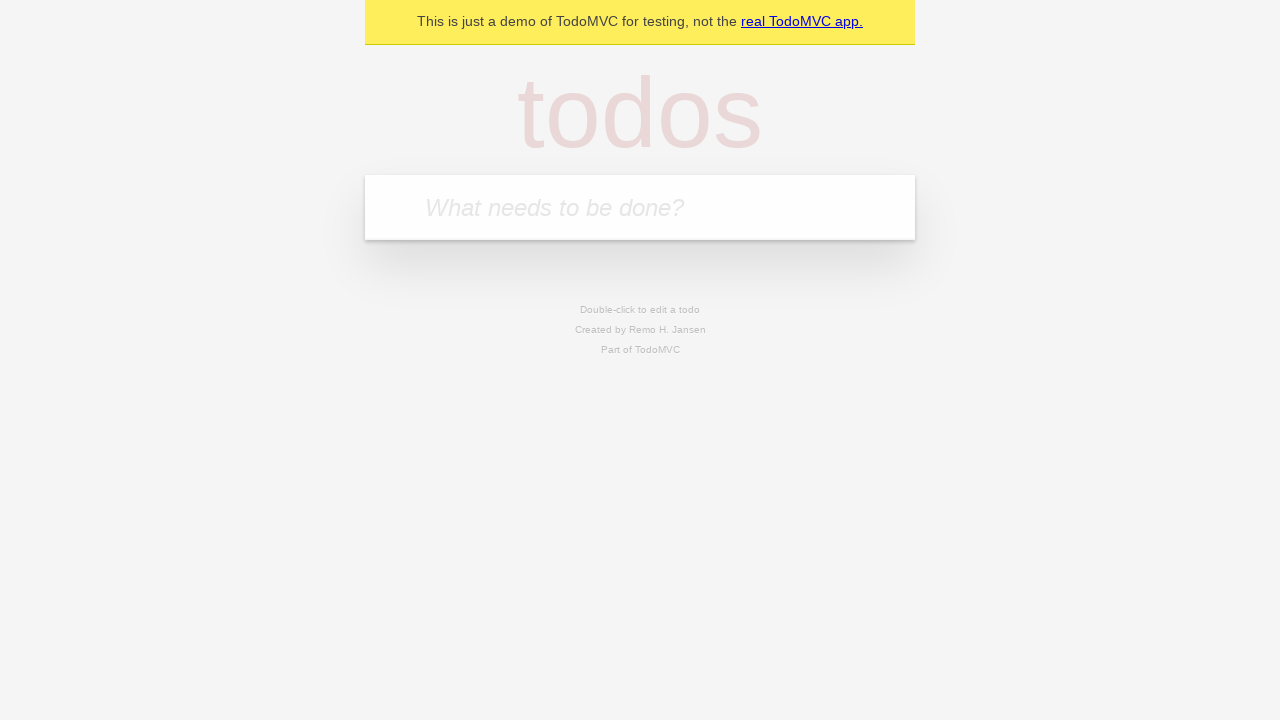

Filled todo input with 'buy some cheese' on internal:attr=[placeholder="What needs to be done?"i]
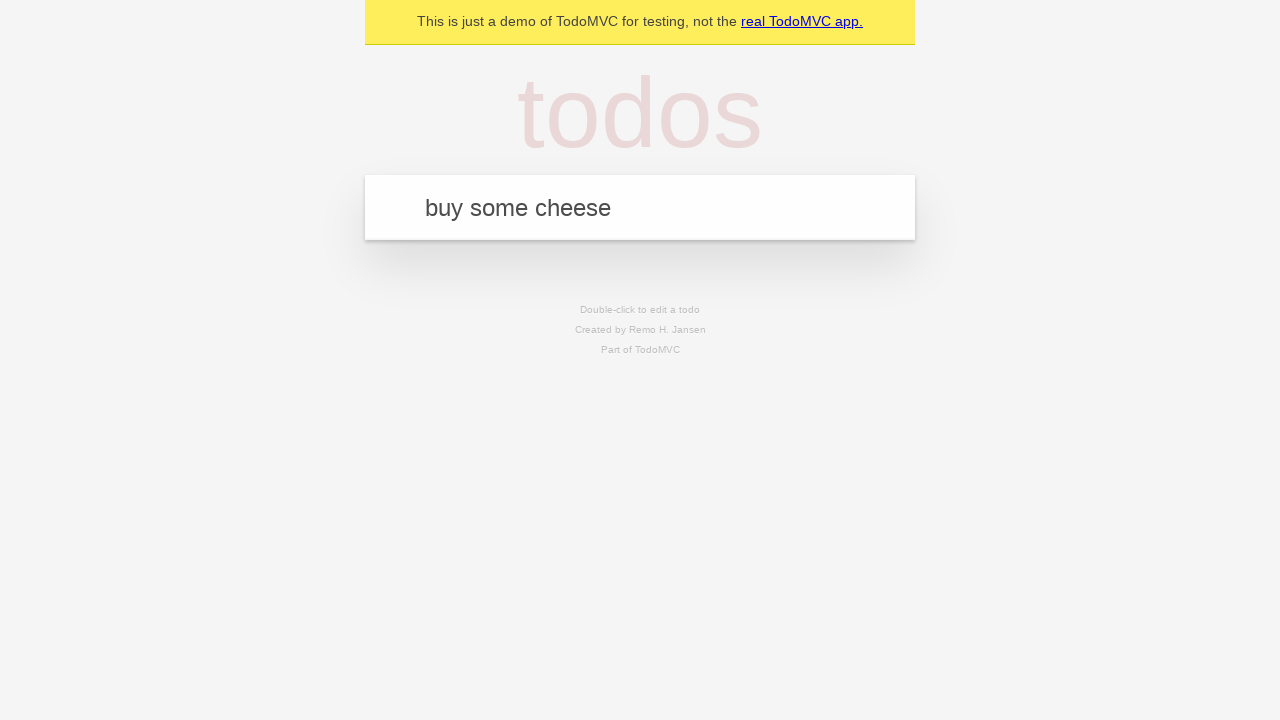

Pressed Enter to create todo 'buy some cheese' on internal:attr=[placeholder="What needs to be done?"i]
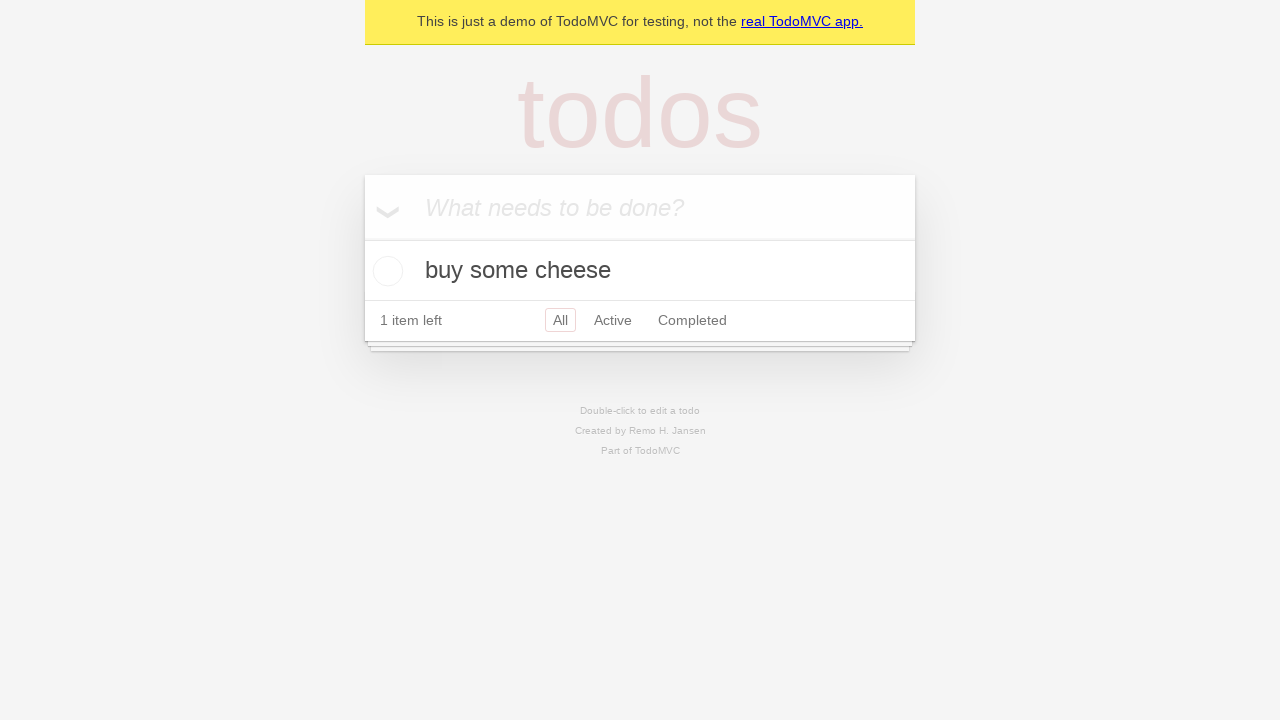

Filled todo input with 'feed the cat' on internal:attr=[placeholder="What needs to be done?"i]
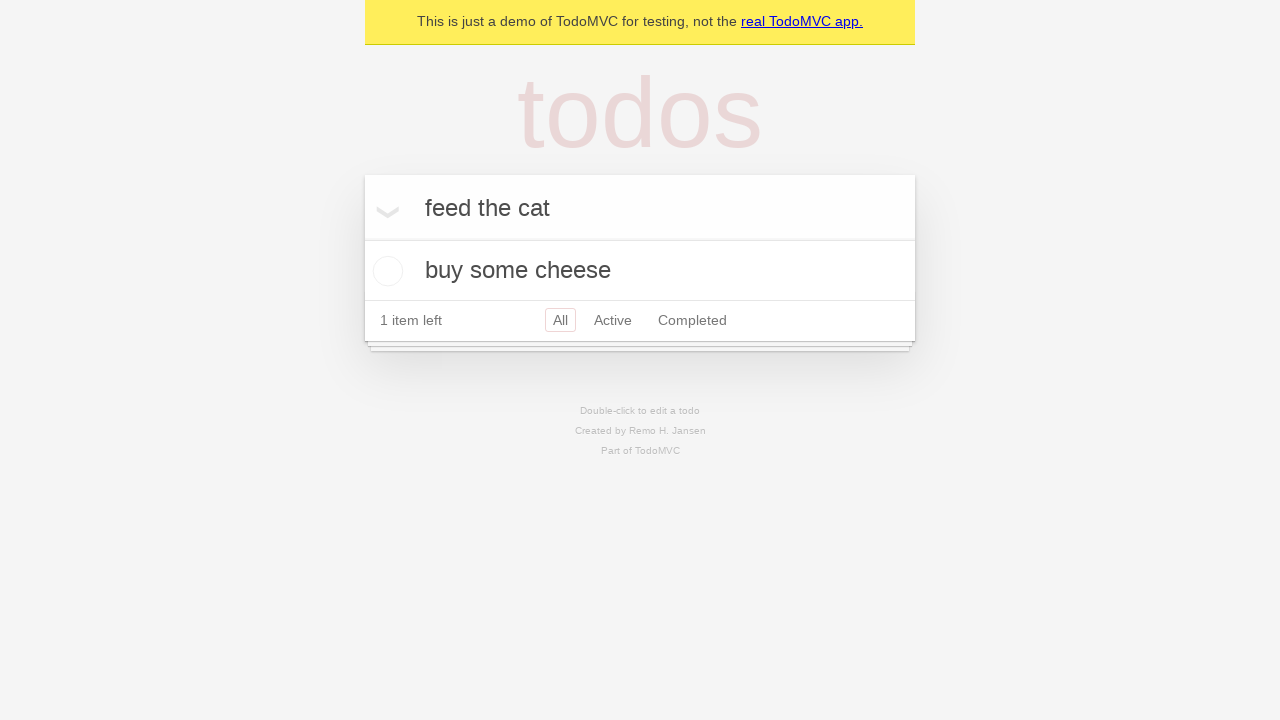

Pressed Enter to create todo 'feed the cat' on internal:attr=[placeholder="What needs to be done?"i]
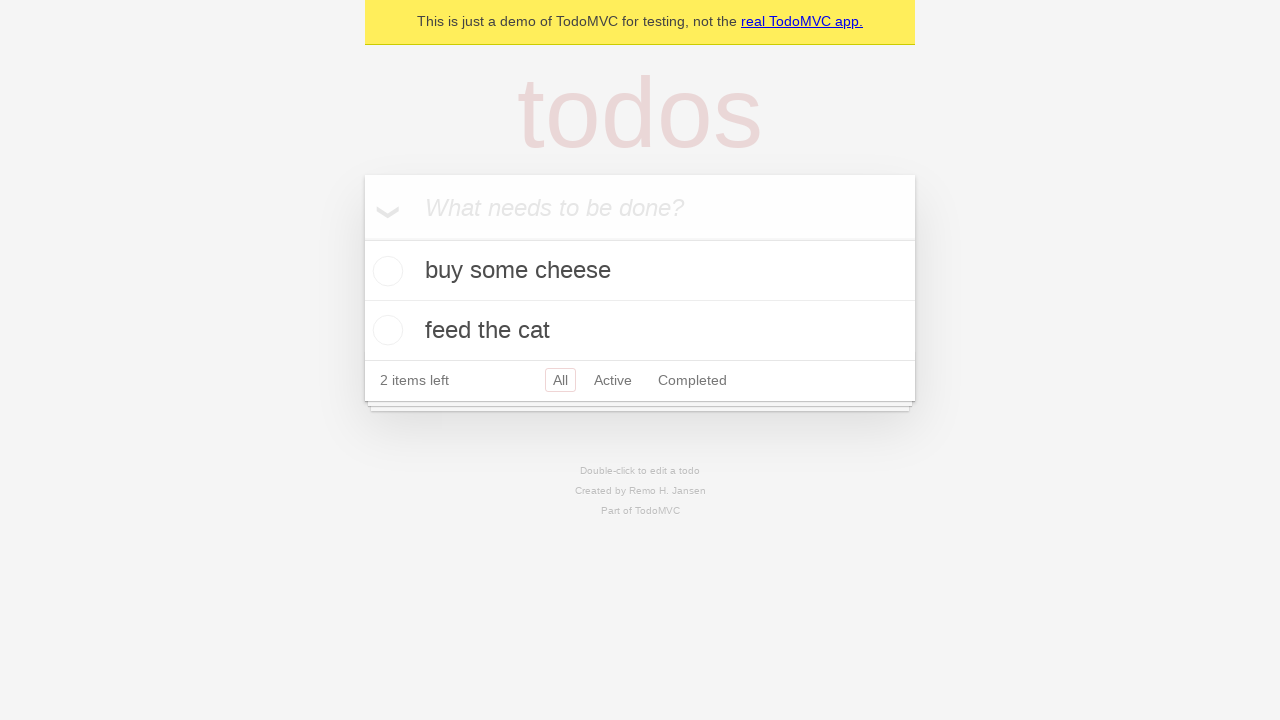

Filled todo input with 'book a doctors appointment' on internal:attr=[placeholder="What needs to be done?"i]
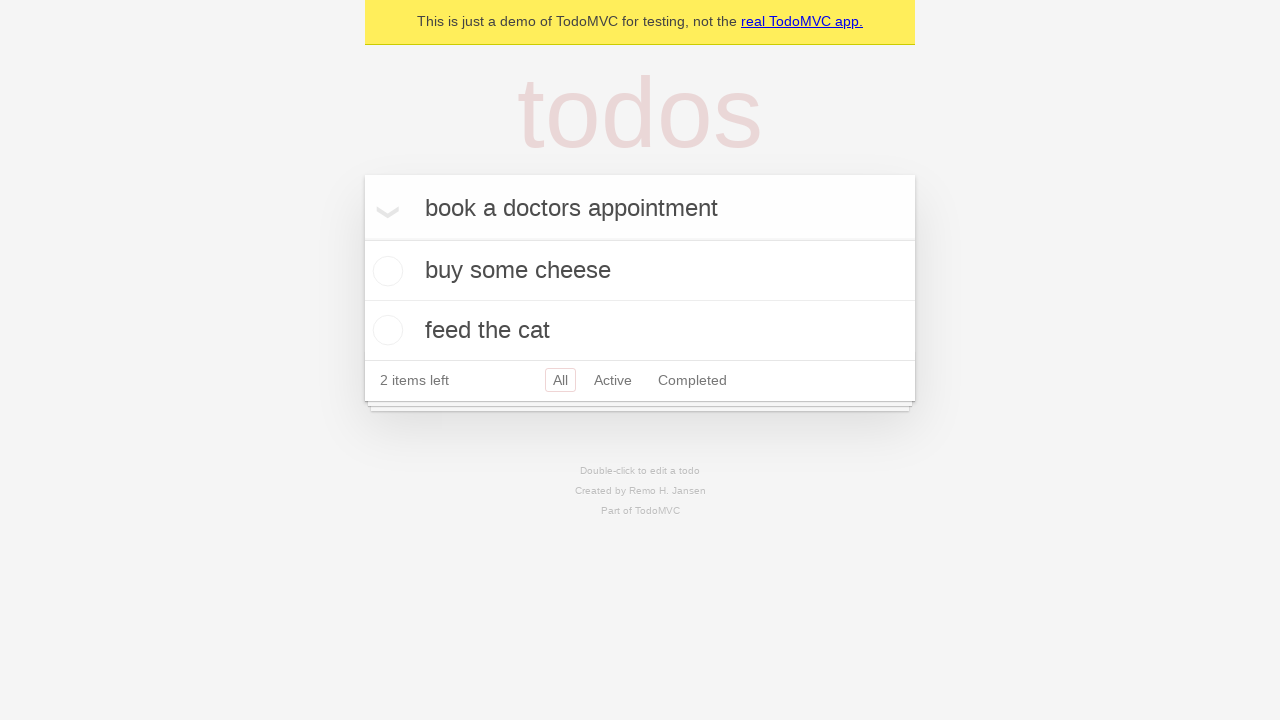

Pressed Enter to create todo 'book a doctors appointment' on internal:attr=[placeholder="What needs to be done?"i]
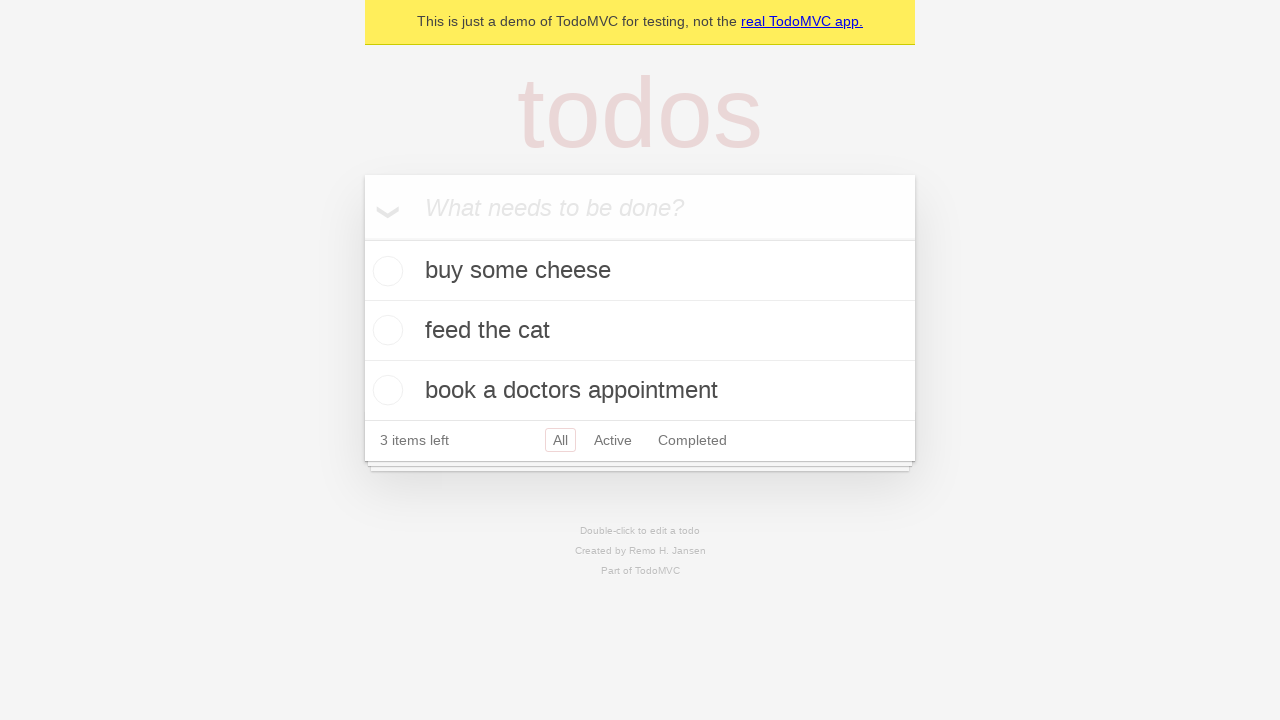

All 3 todo items loaded
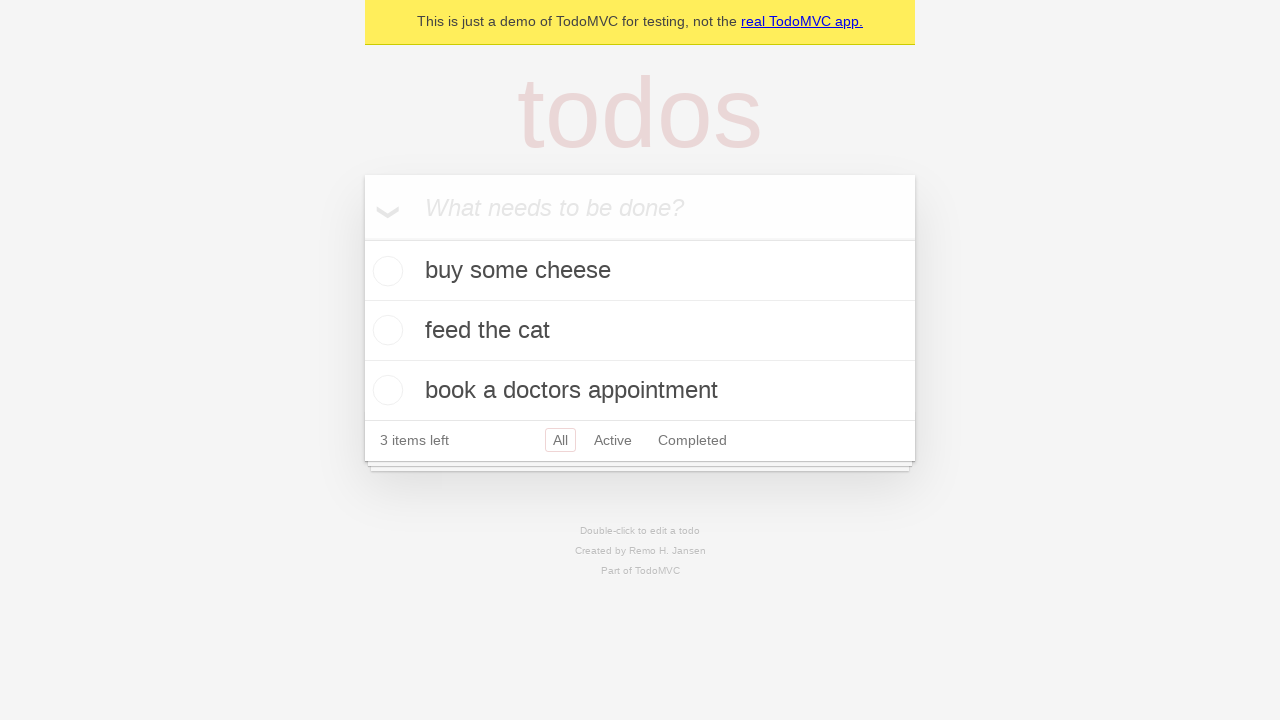

Double-clicked second todo item to enter edit mode at (640, 331) on internal:testid=[data-testid="todo-item"s] >> nth=1
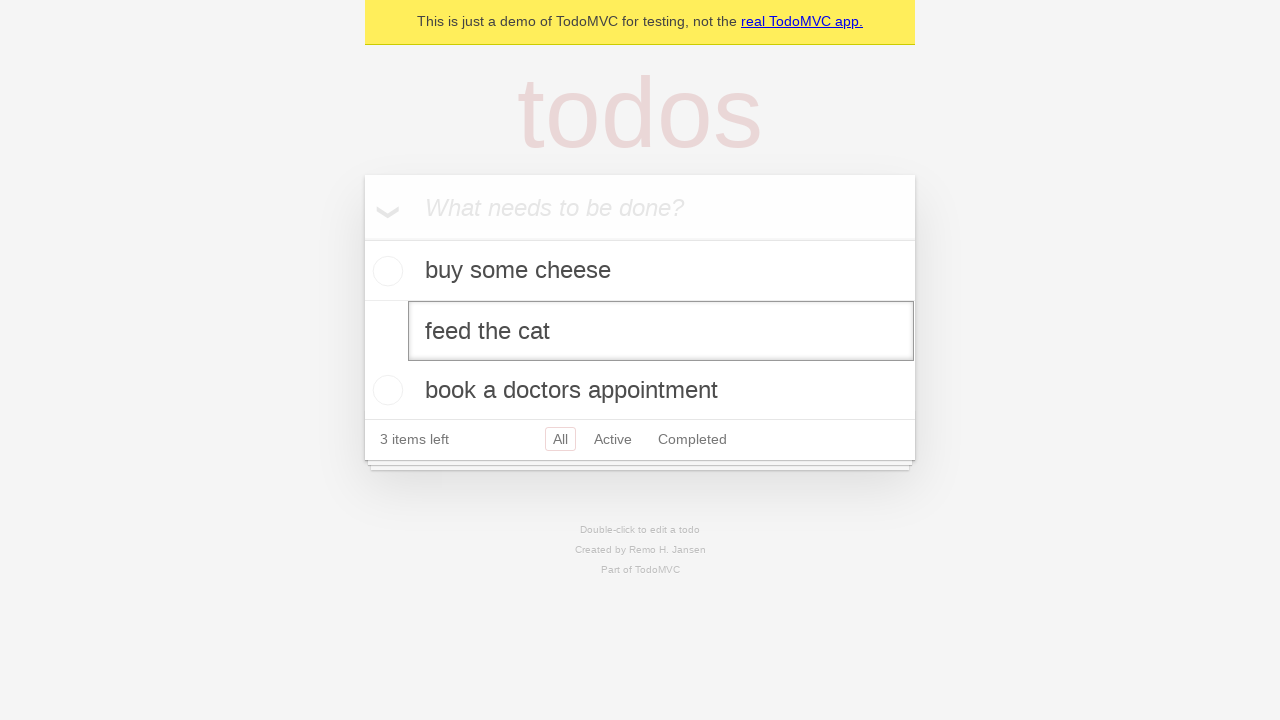

Changed todo text to 'buy some sausages' on internal:testid=[data-testid="todo-item"s] >> nth=1 >> internal:role=textbox[nam
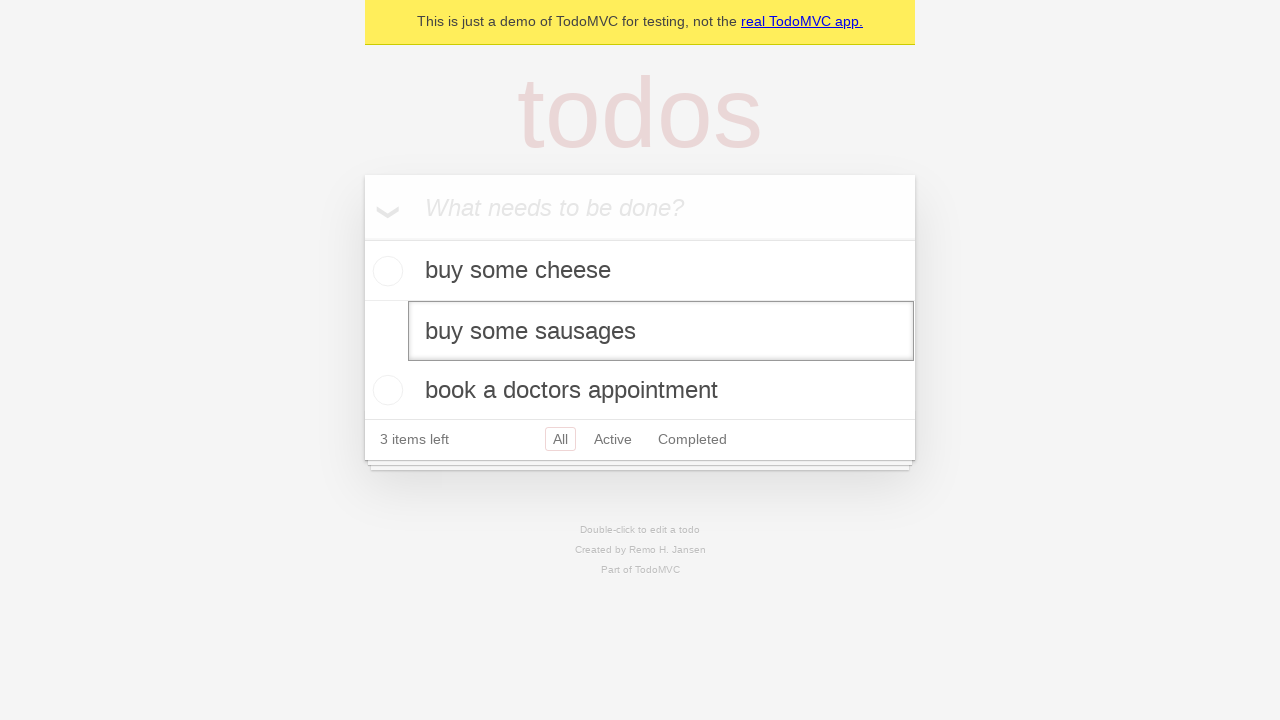

Pressed Escape to cancel edit and restore original text on internal:testid=[data-testid="todo-item"s] >> nth=1 >> internal:role=textbox[nam
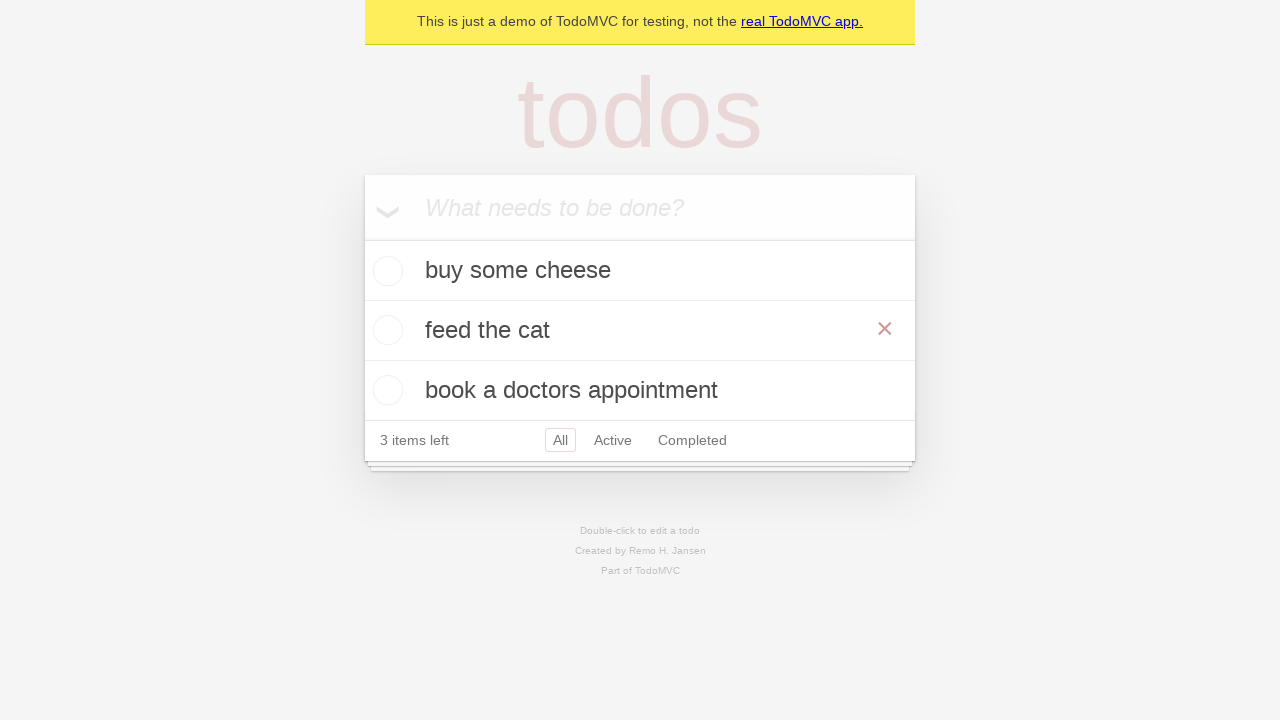

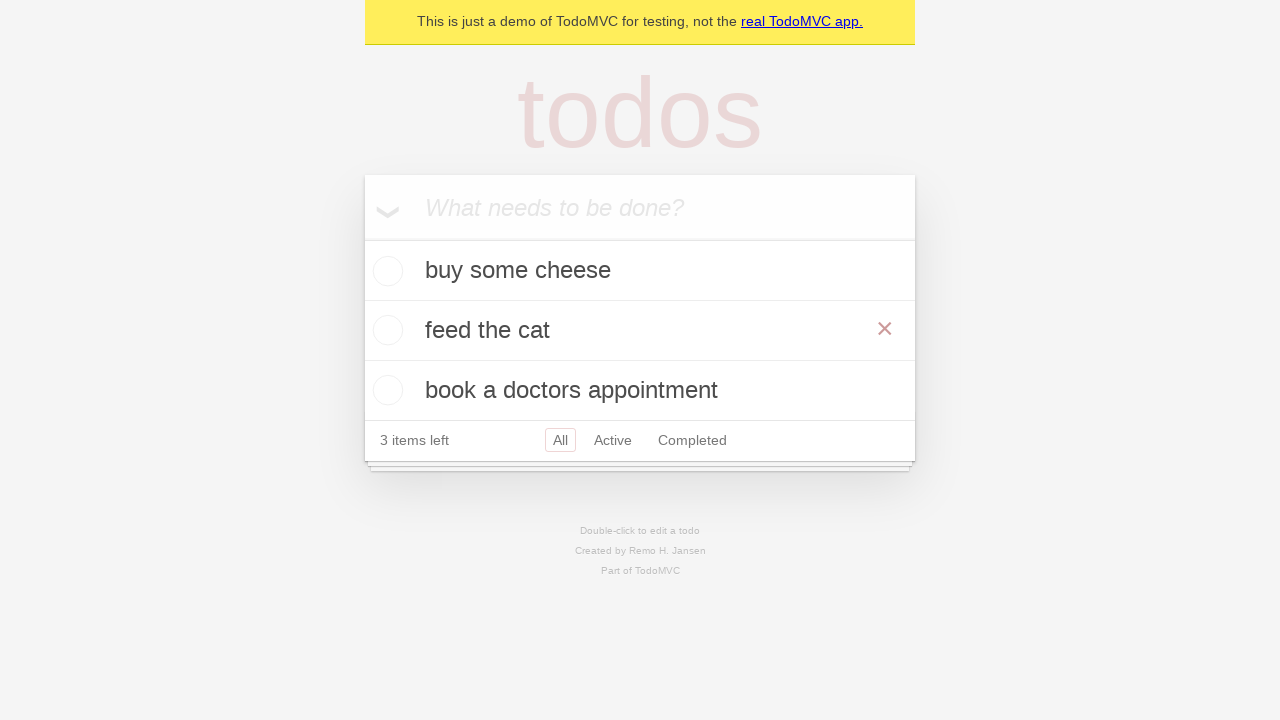